Tests adding todo items by filling the input field and pressing Enter, then verifying the items appear in the list.

Starting URL: https://demo.playwright.dev/todomvc

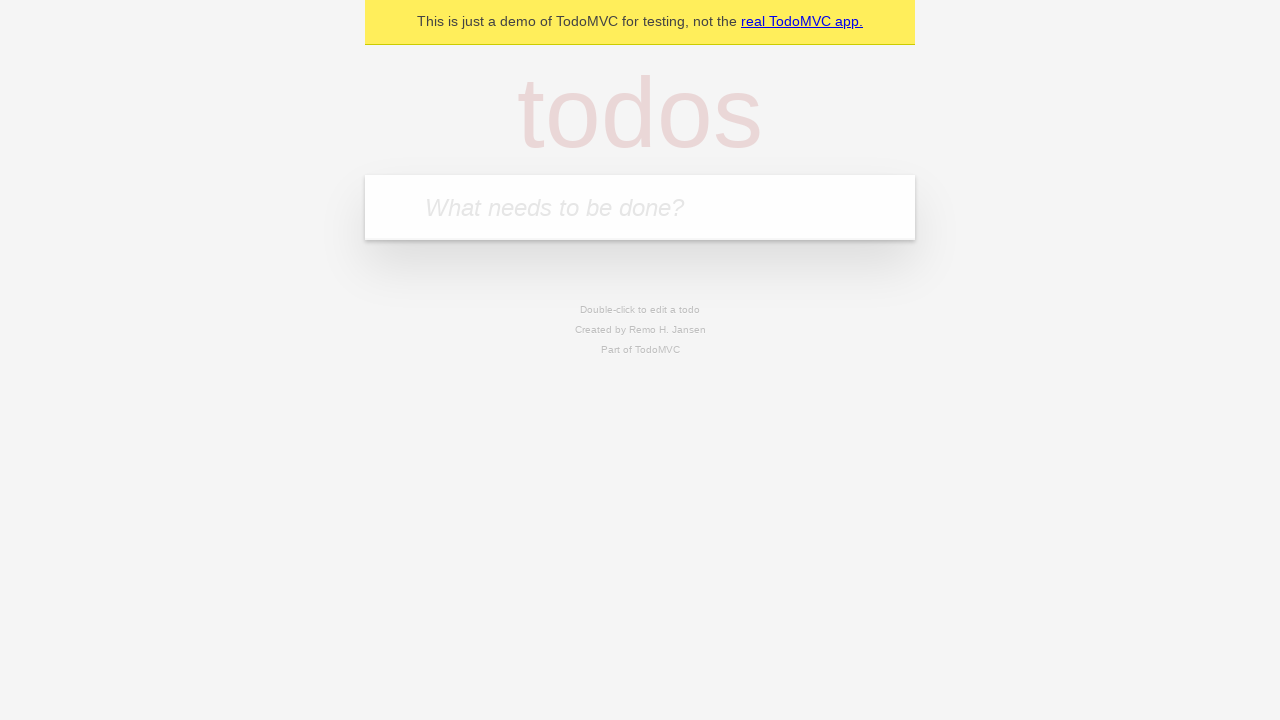

Filled todo input with 'buy some cheese' on internal:attr=[placeholder="What needs to be done?"i]
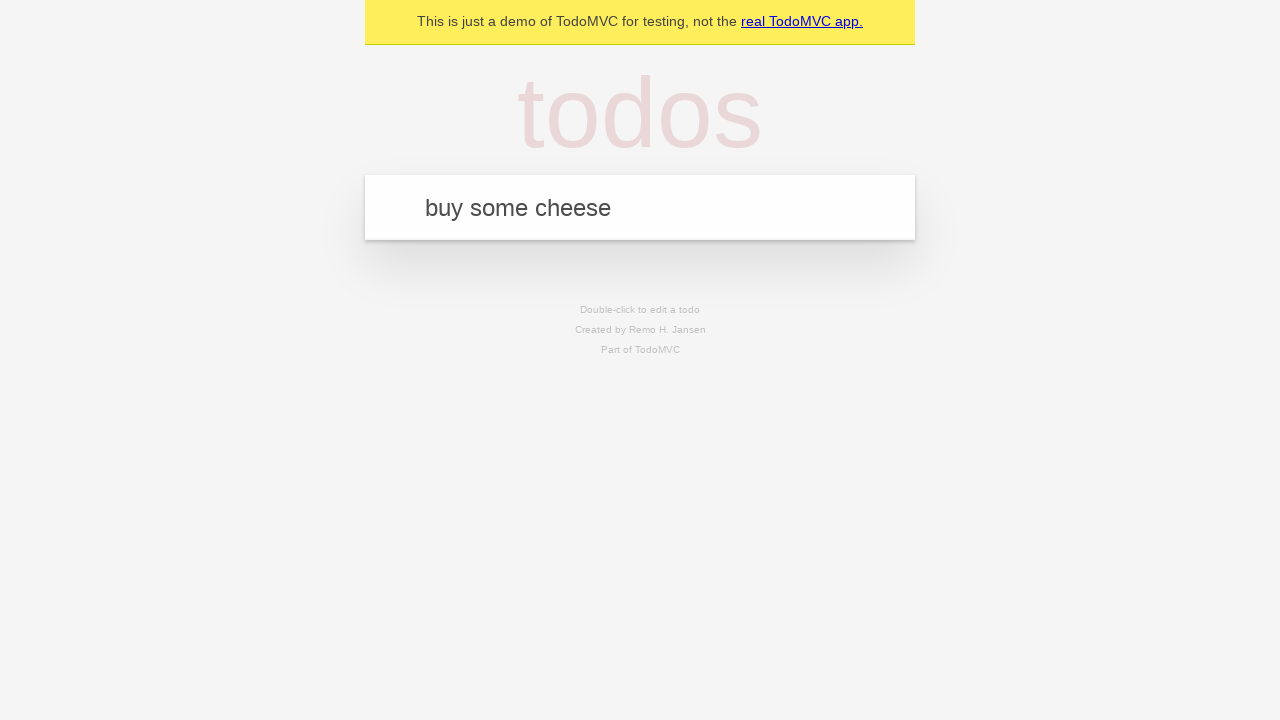

Pressed Enter to add first todo item on internal:attr=[placeholder="What needs to be done?"i]
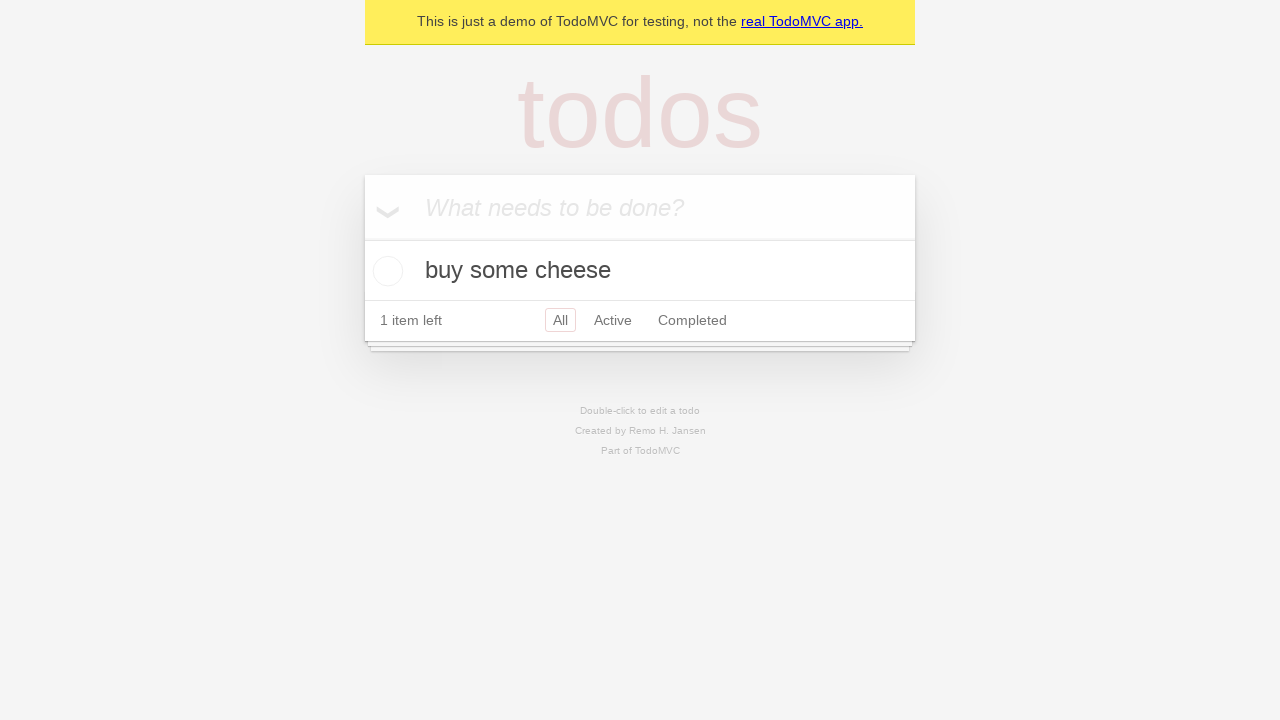

First todo item appeared in the list
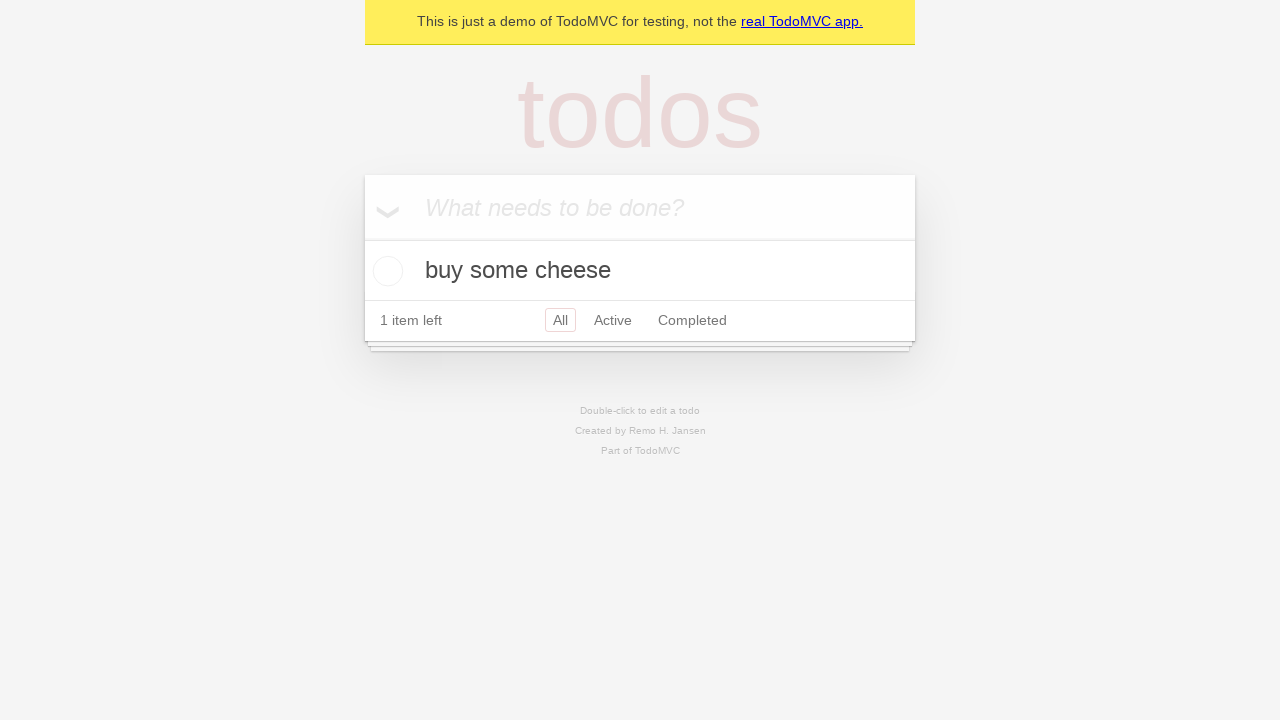

Filled todo input with 'feed the cat' on internal:attr=[placeholder="What needs to be done?"i]
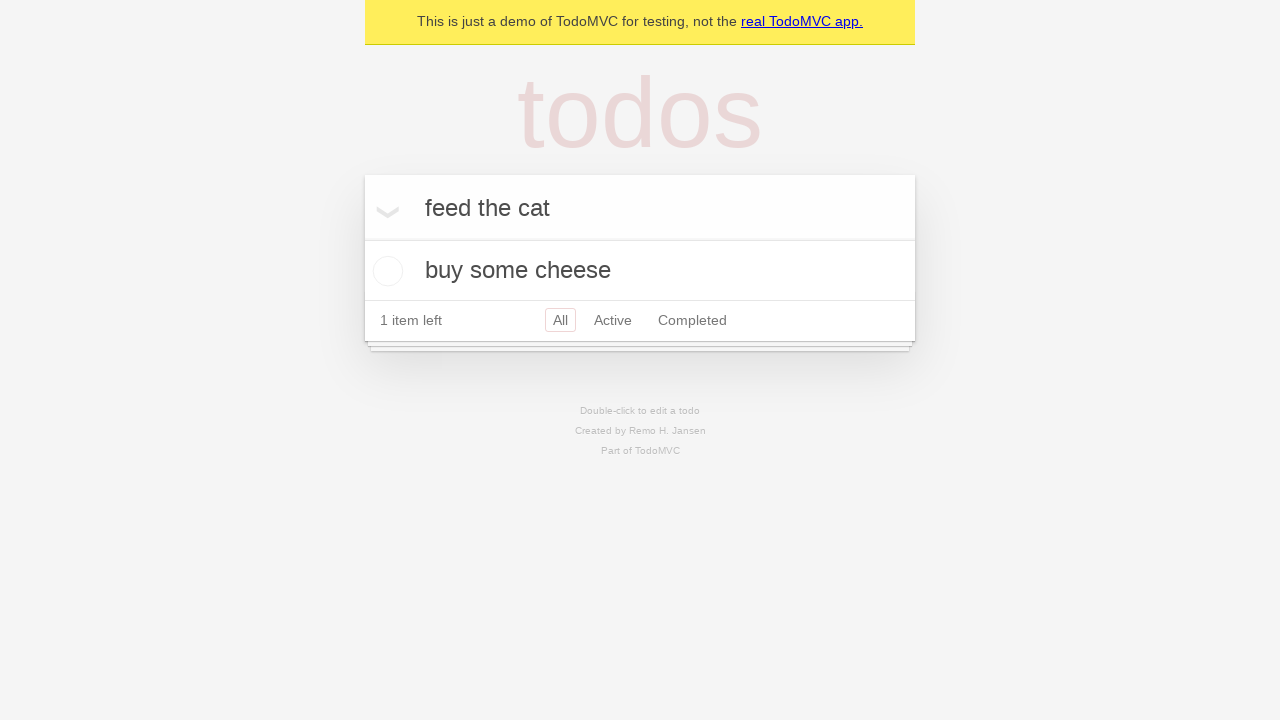

Pressed Enter to add second todo item on internal:attr=[placeholder="What needs to be done?"i]
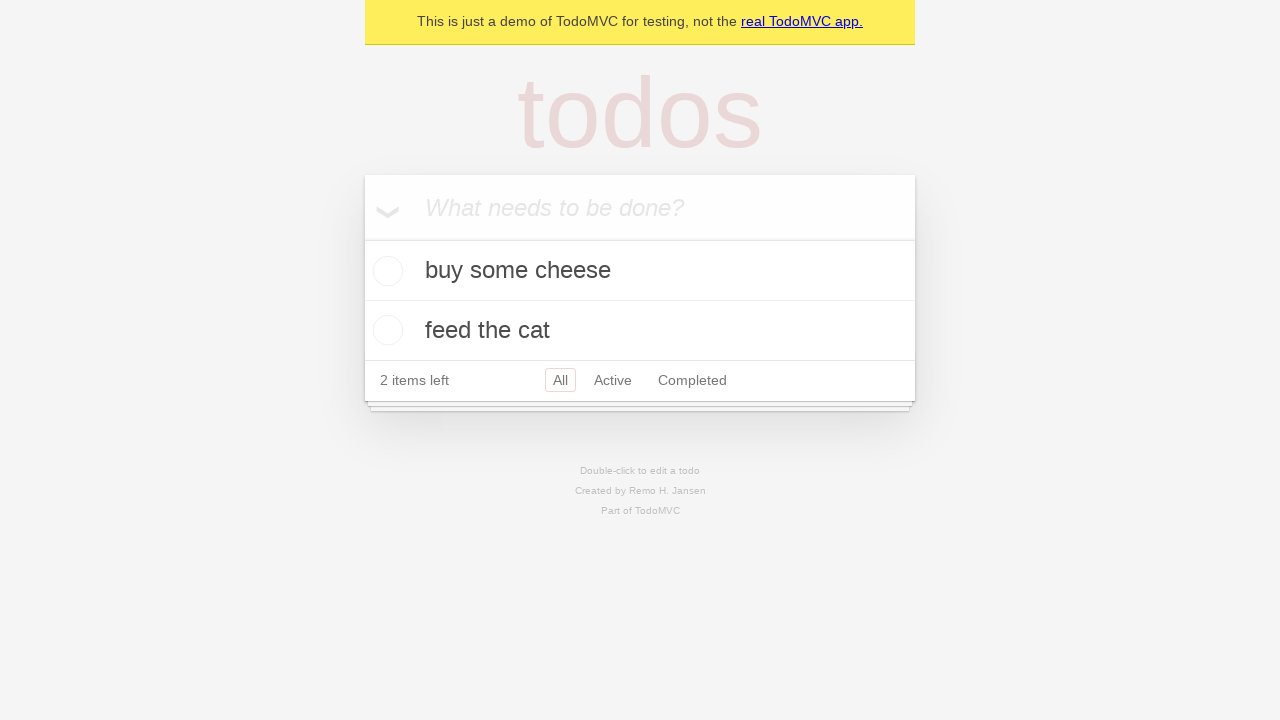

Verified both todo items are present in the list
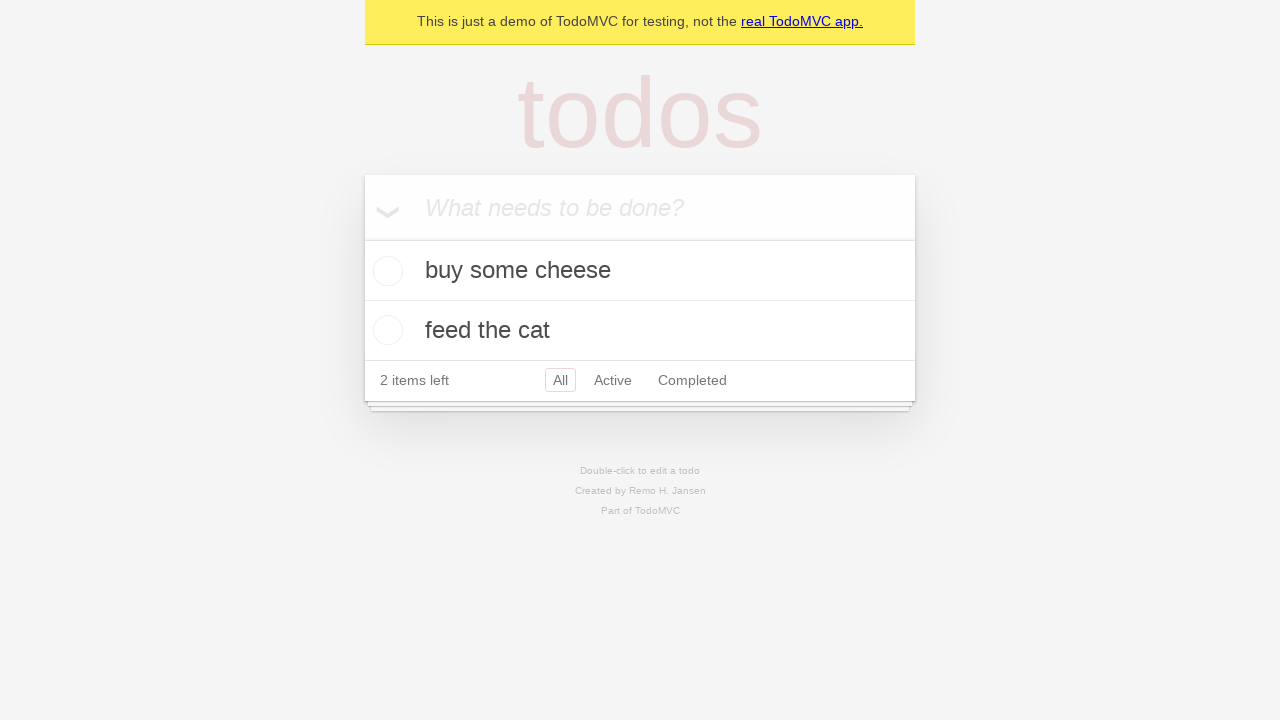

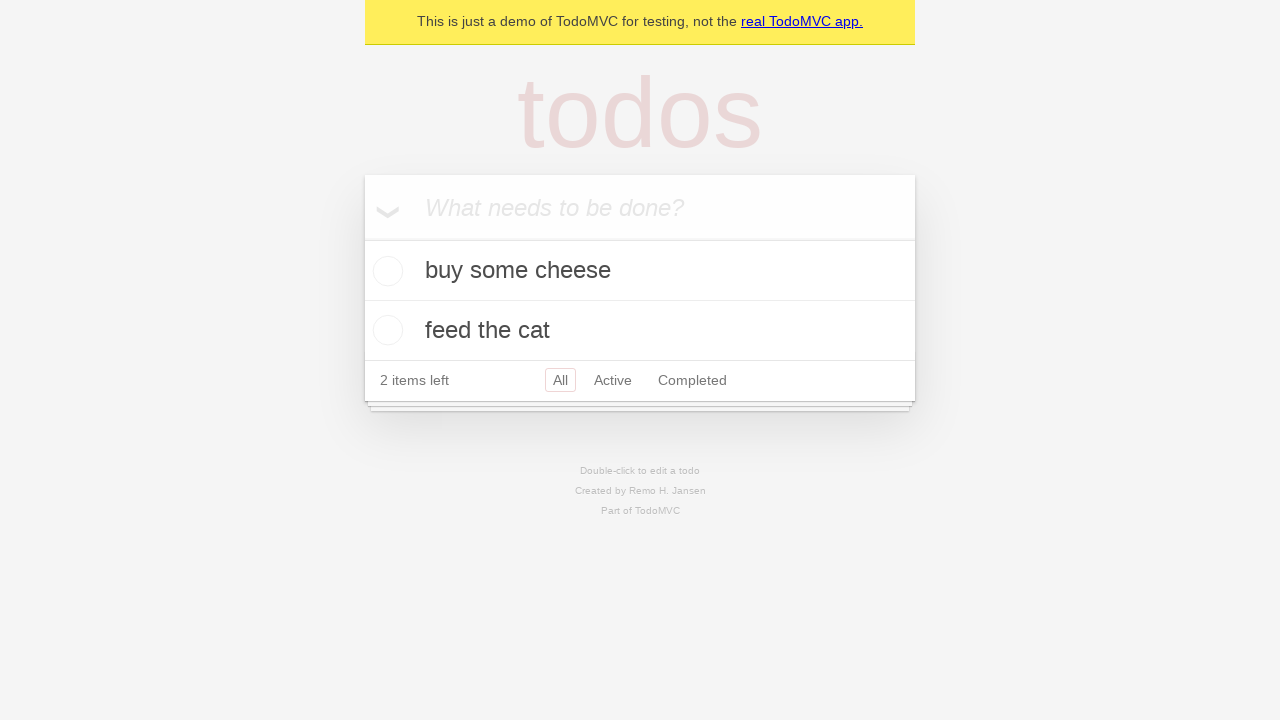